Tests explicit wait functionality by waiting for an autocomplete input field to exist and then entering a search term

Starting URL: https://www.rahulshettyacademy.com/AutomationPractice/

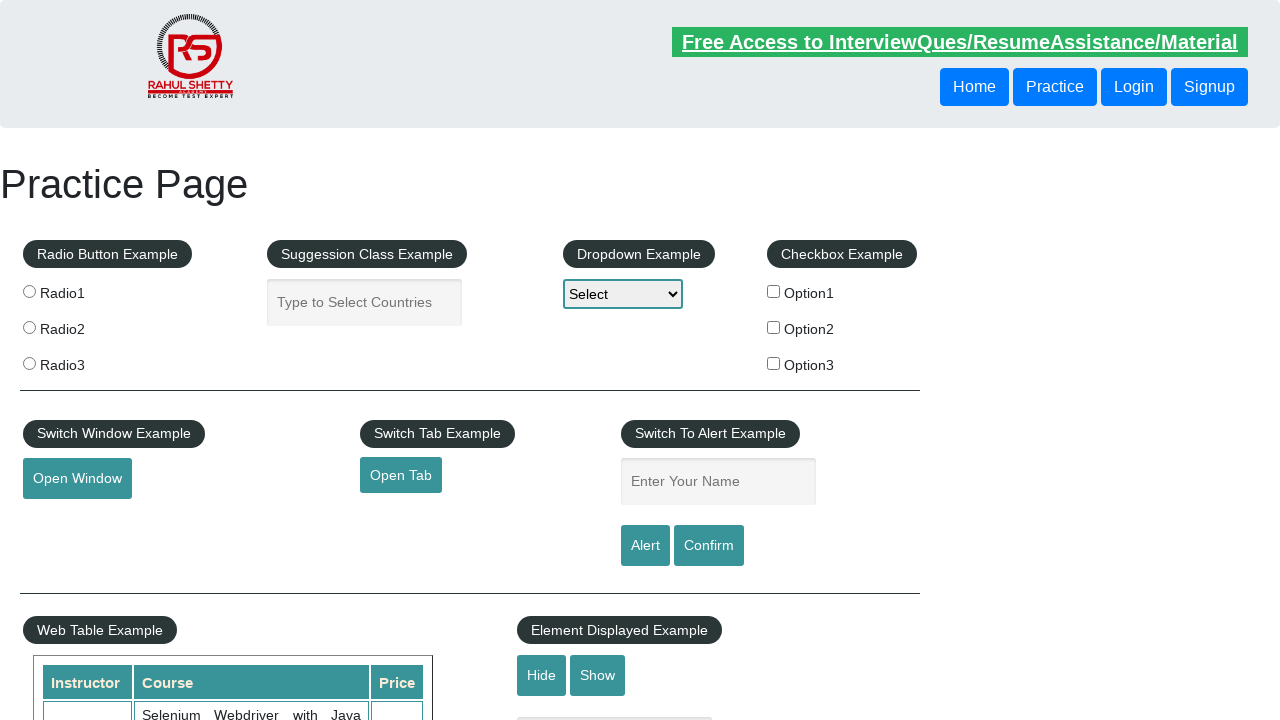

Waited for autocomplete input field to exist
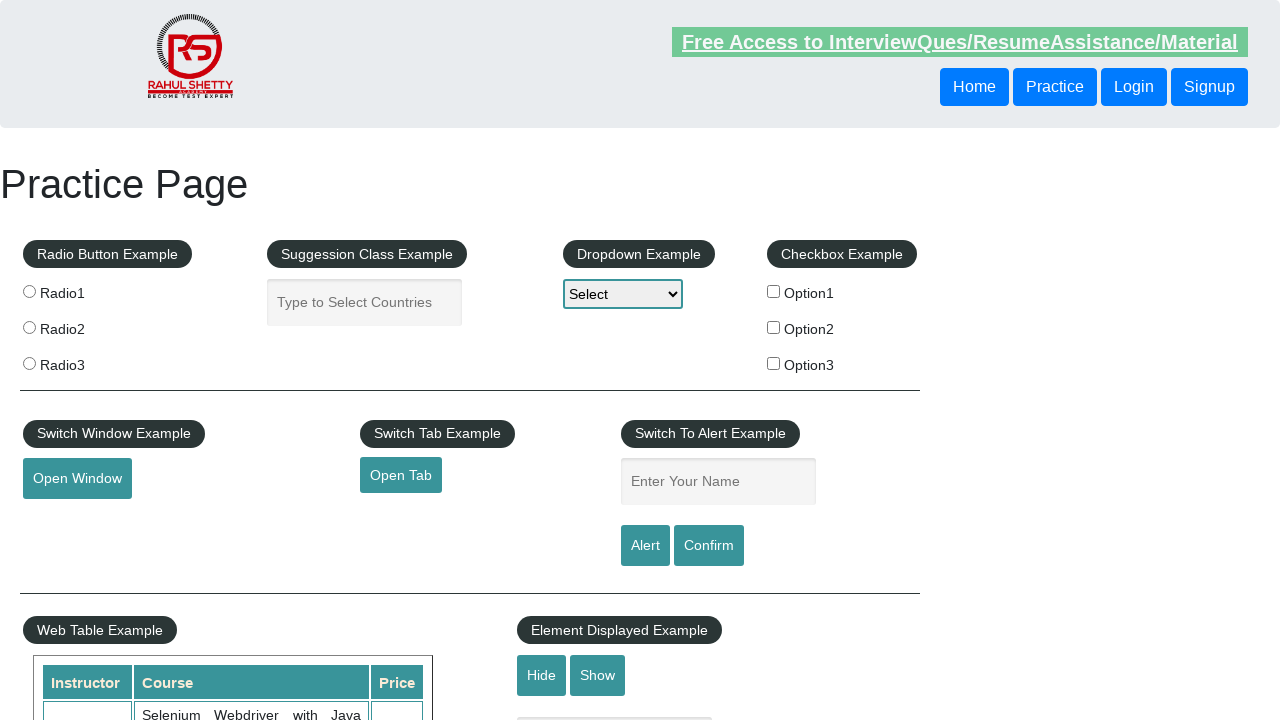

Filled autocomplete field with 'india' on #autocomplete
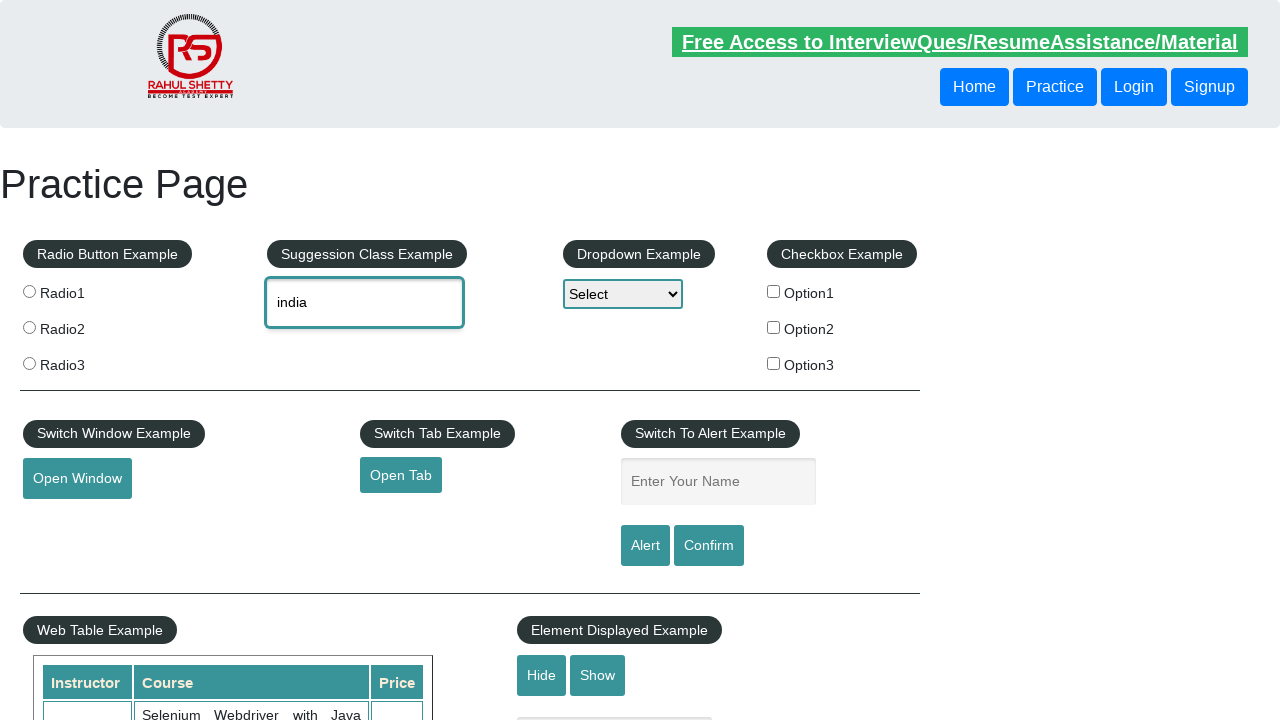

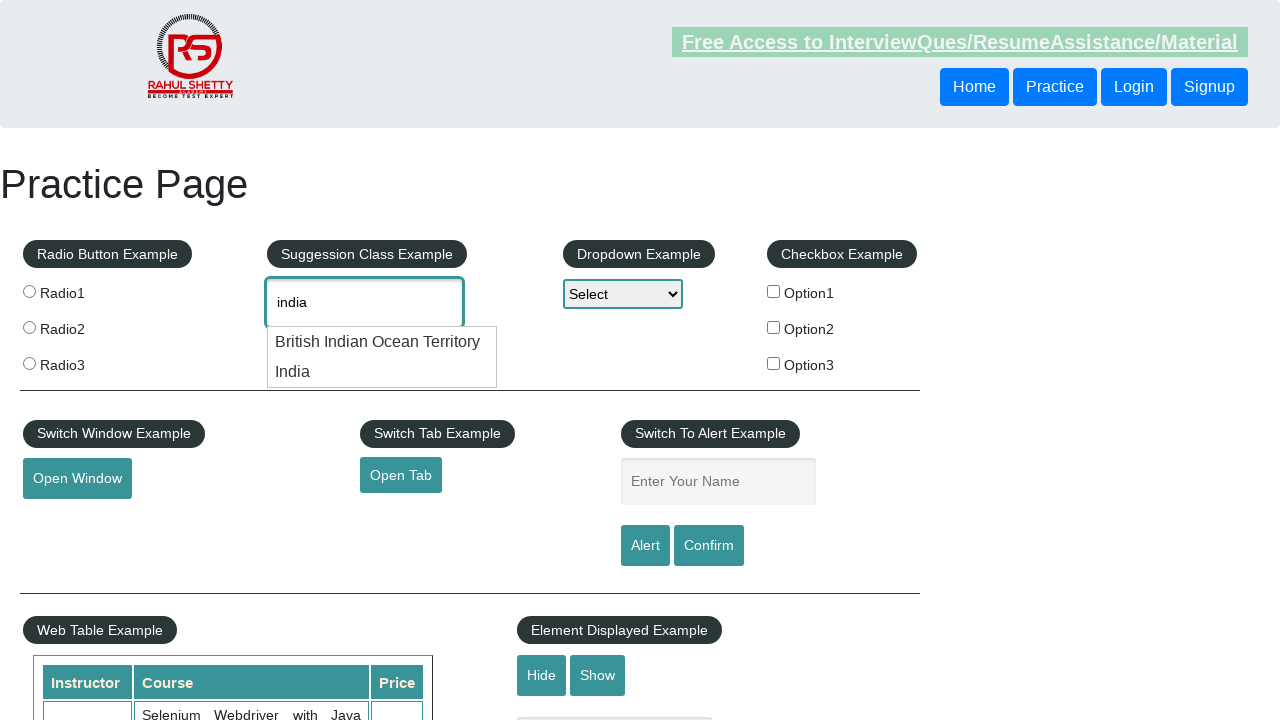